Tests editing a todo item by double-clicking and entering new text

Starting URL: https://demo.playwright.dev/todomvc

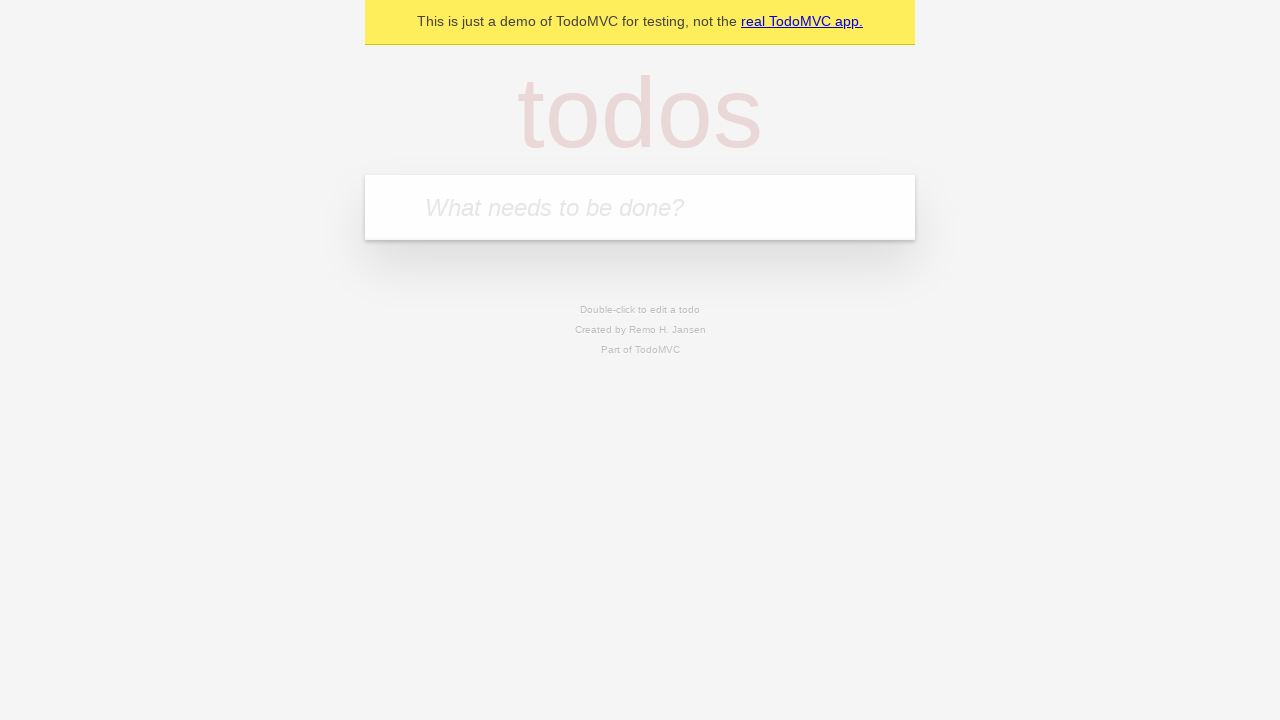

Filled new todo input with 'buy some cheese' on .new-todo
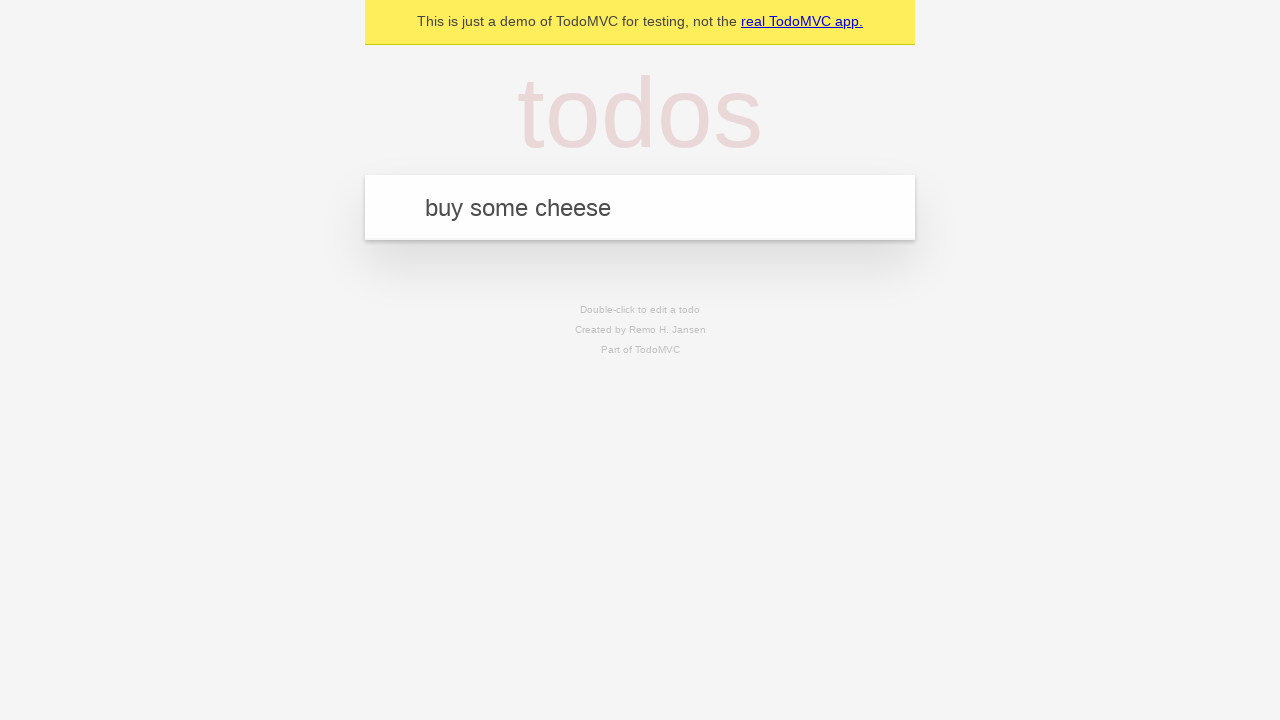

Pressed Enter to add first todo item on .new-todo
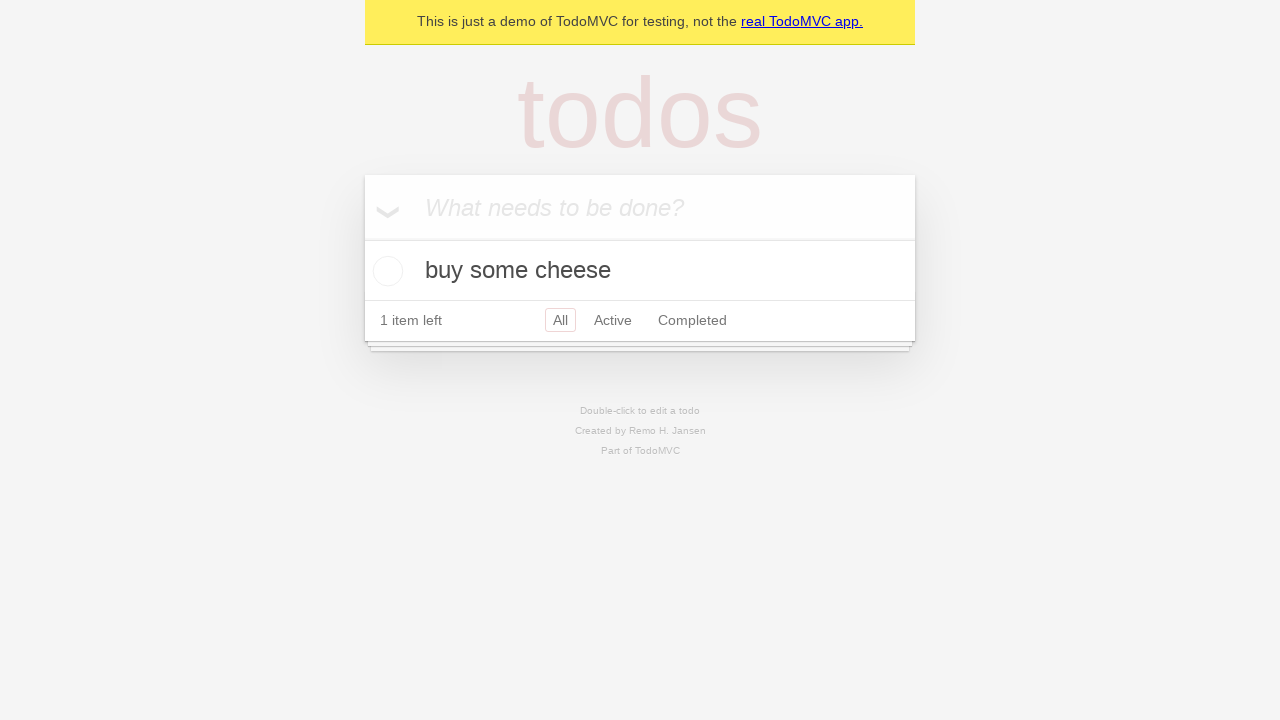

Filled new todo input with 'feed the cat' on .new-todo
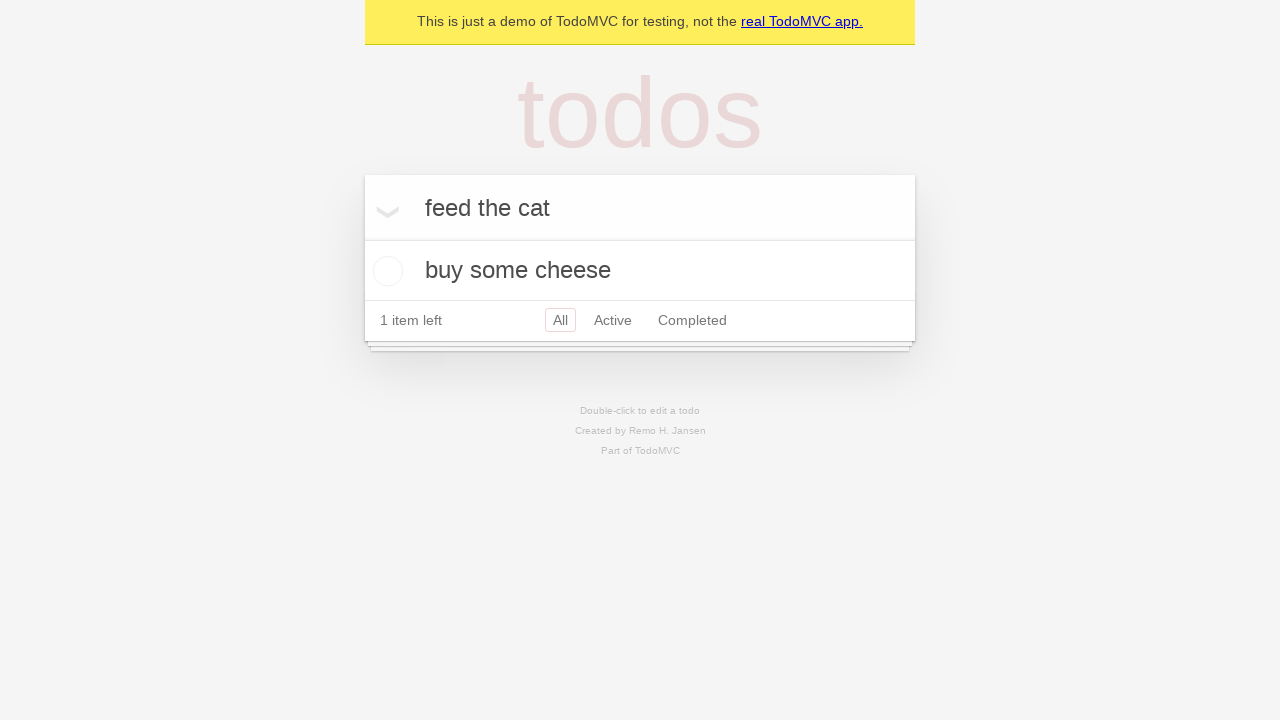

Pressed Enter to add second todo item on .new-todo
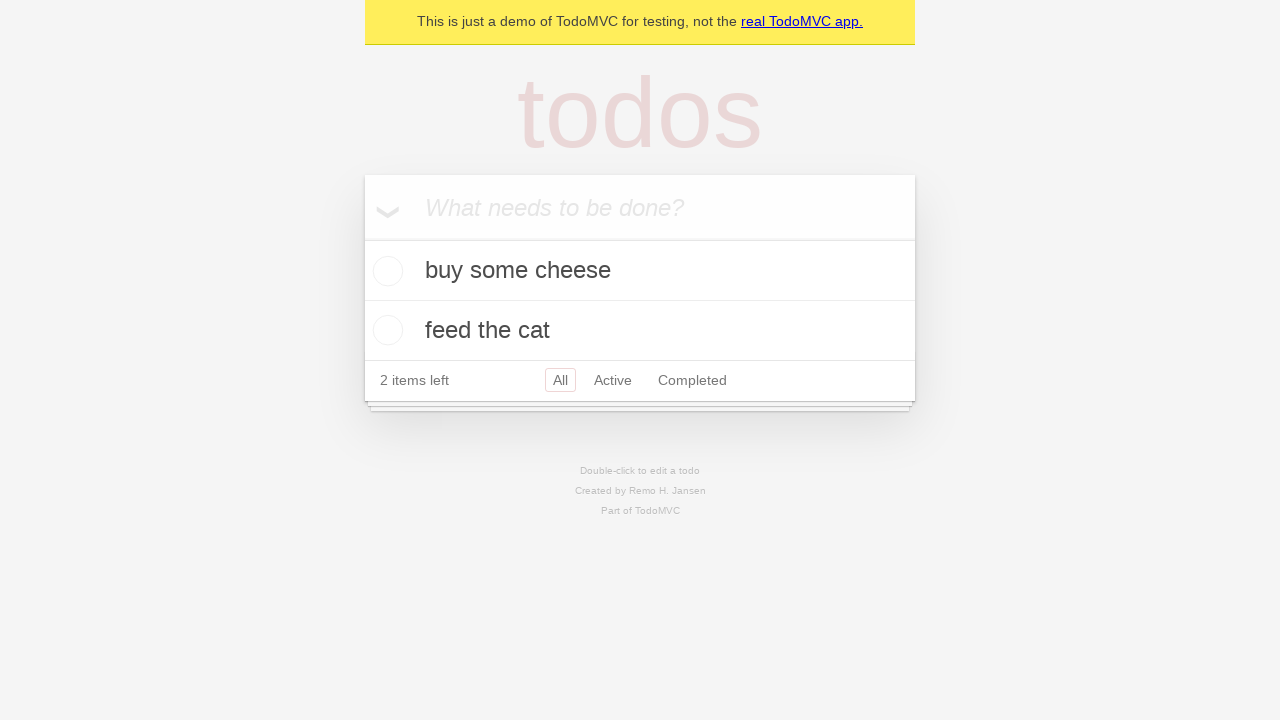

Filled new todo input with 'book a doctors appointment' on .new-todo
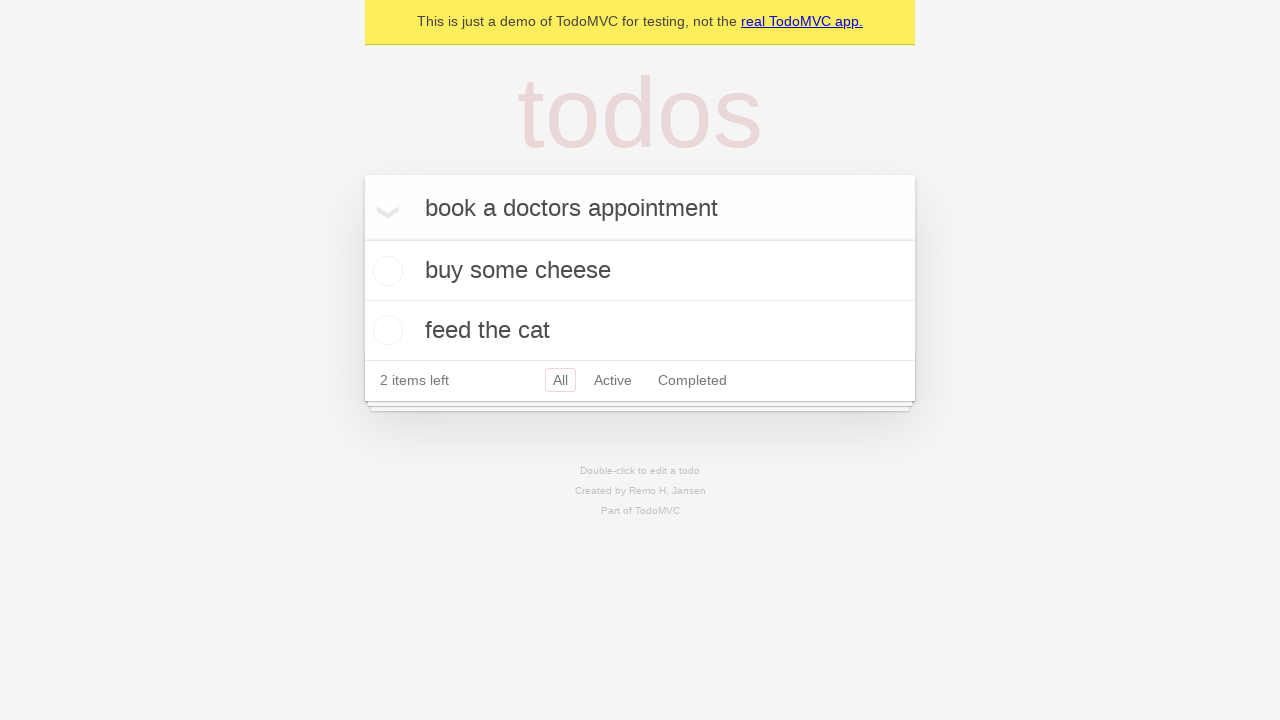

Pressed Enter to add third todo item on .new-todo
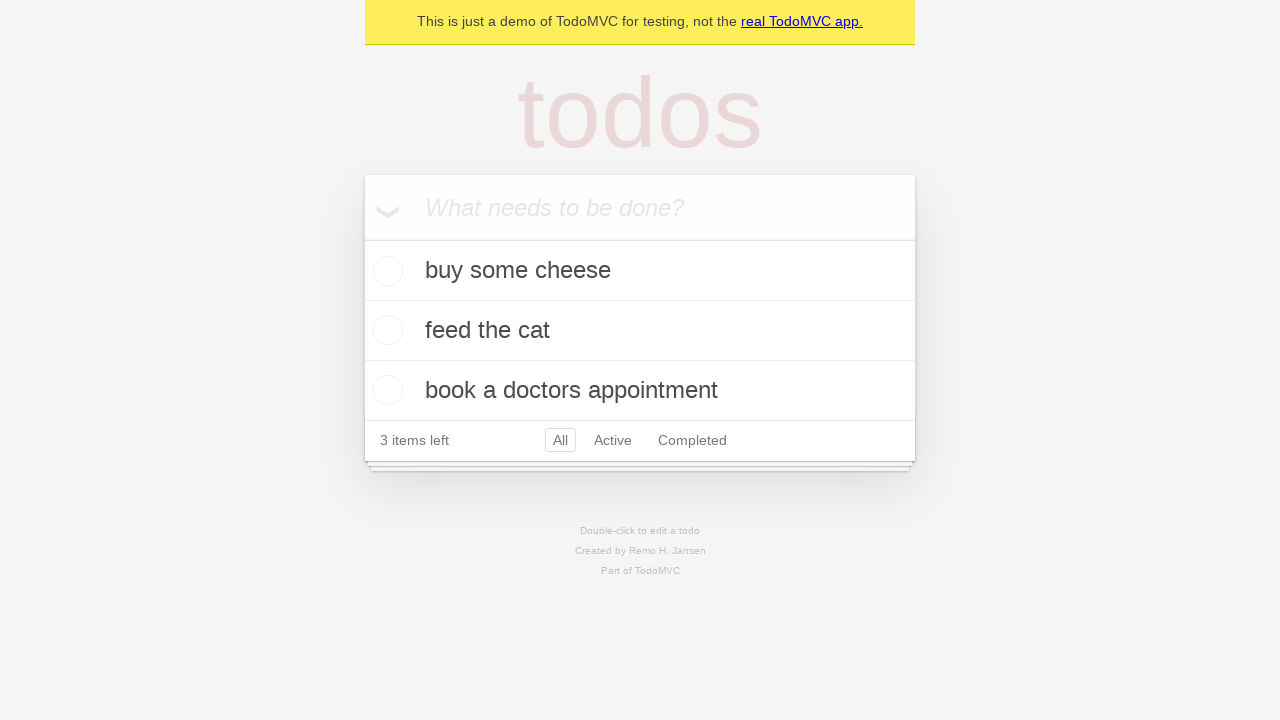

Double-clicked second todo item to enter edit mode at (640, 331) on .todo-list li >> nth=1
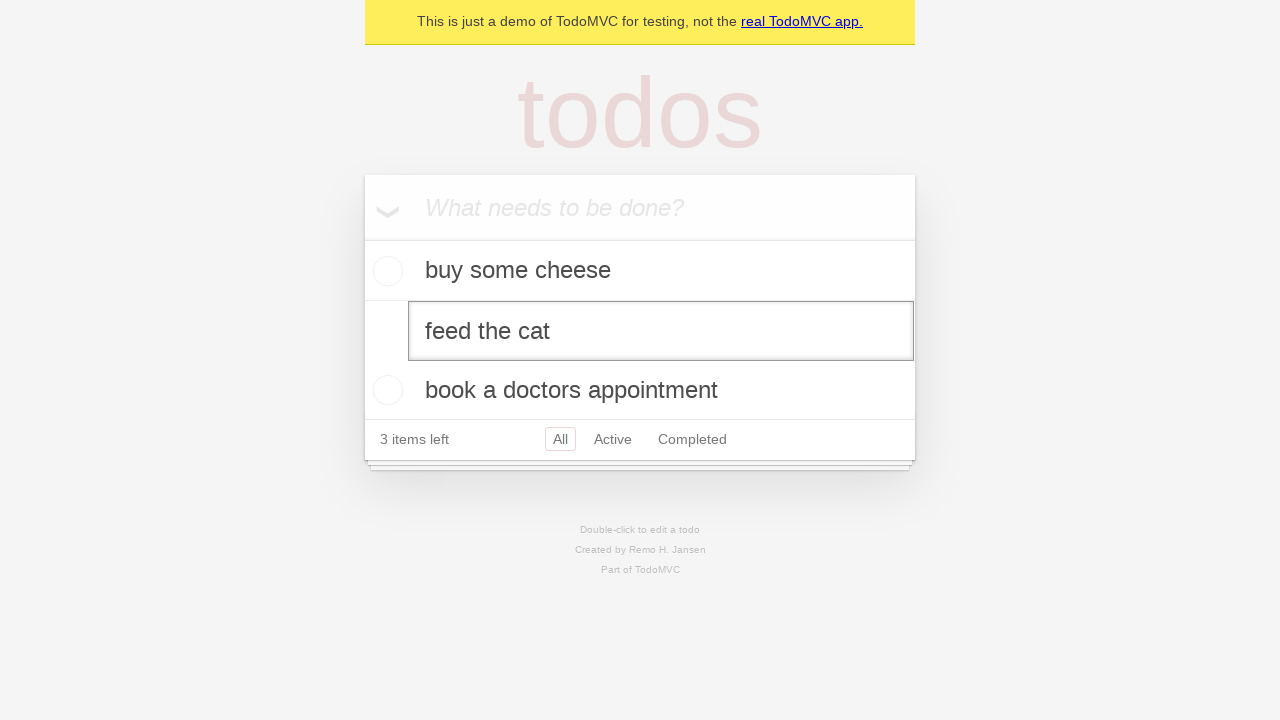

Filled edit field with new text 'buy some sausages' on .todo-list li >> nth=1 >> .edit
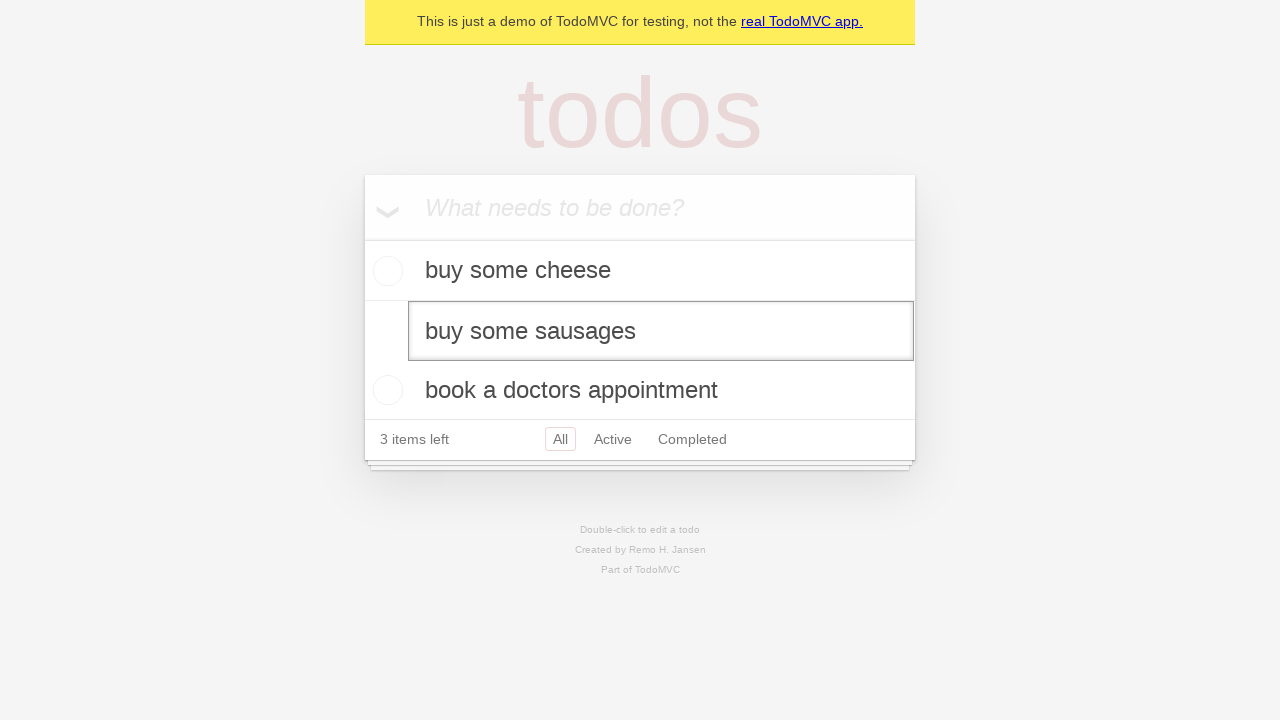

Pressed Enter to confirm todo item edit on .todo-list li >> nth=1 >> .edit
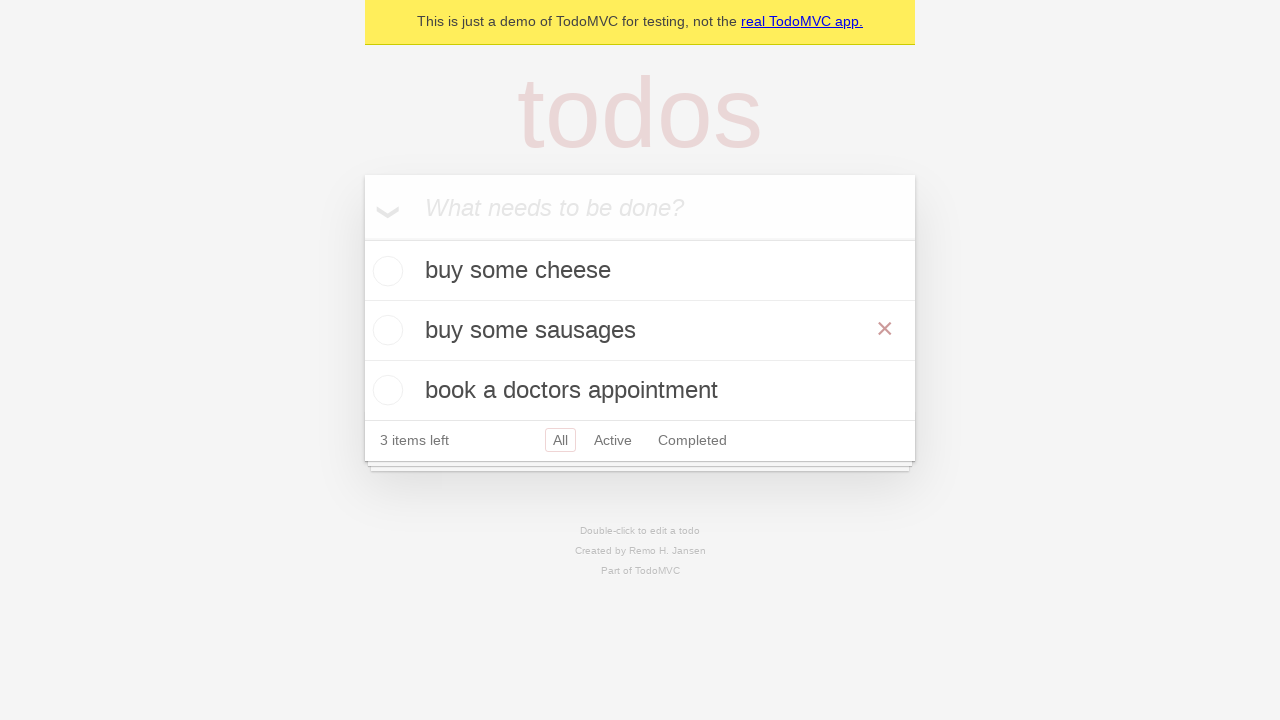

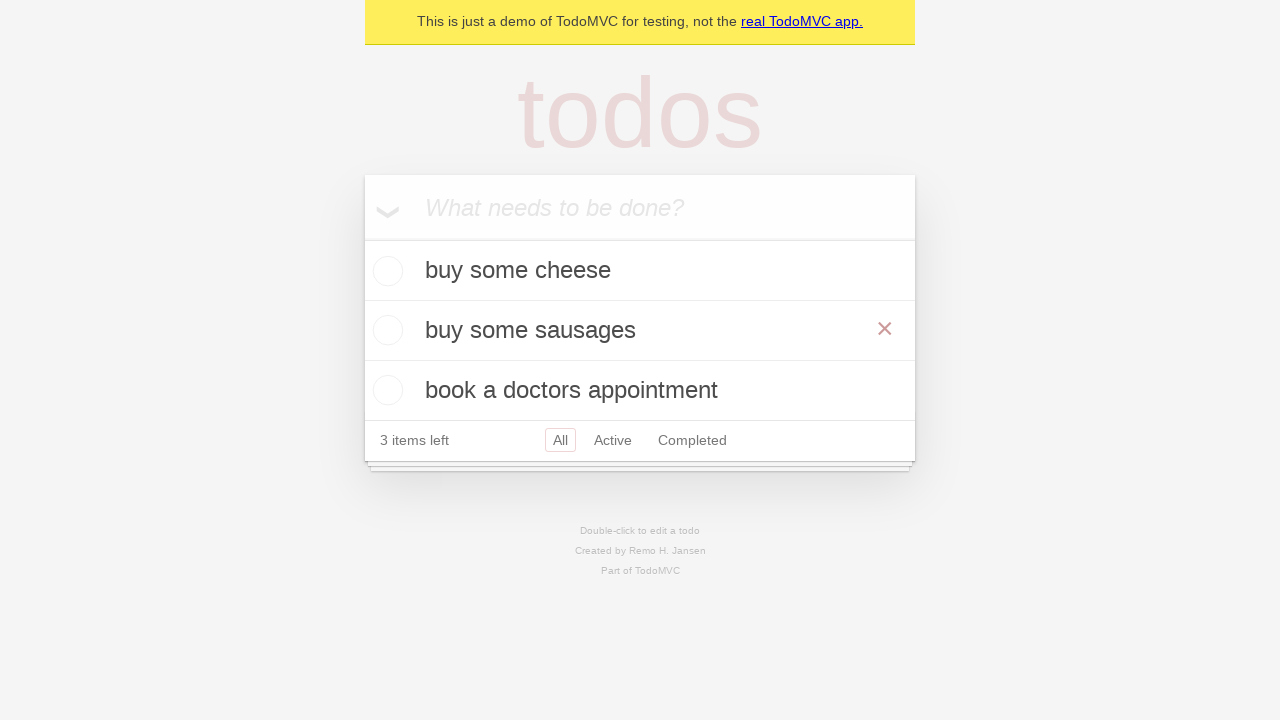